Navigates to Rahul Shetty Academy home page, then to courses page, and back to home page to verify navigation functionality

Starting URL: https://www.rahulshettyacademy.com/#/index

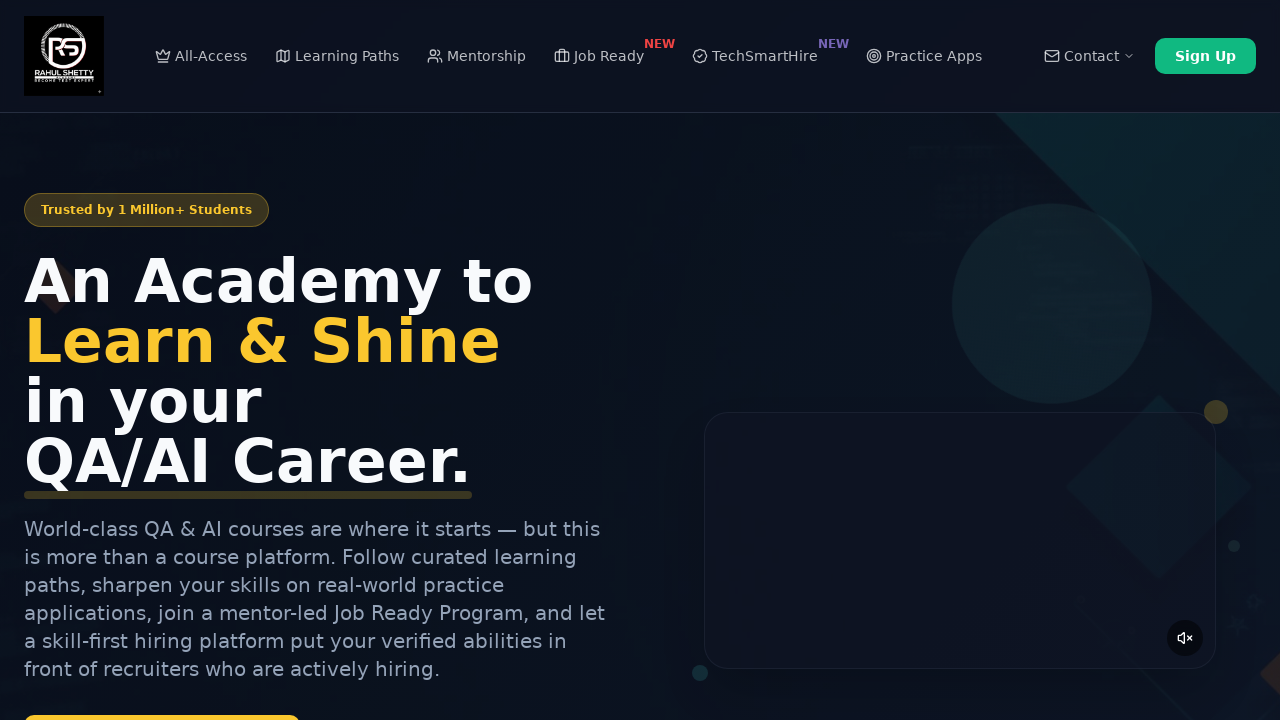

Navigated to Rahul Shetty Academy courses page
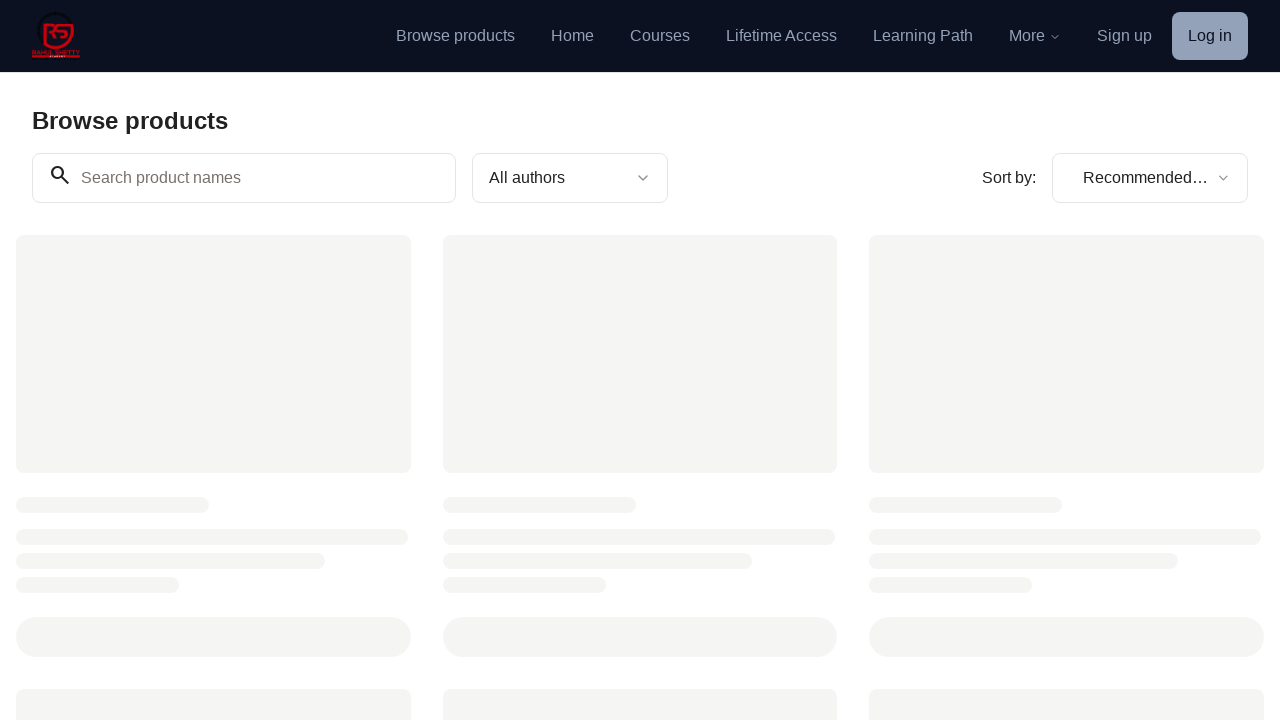

Courses page loaded with network idle
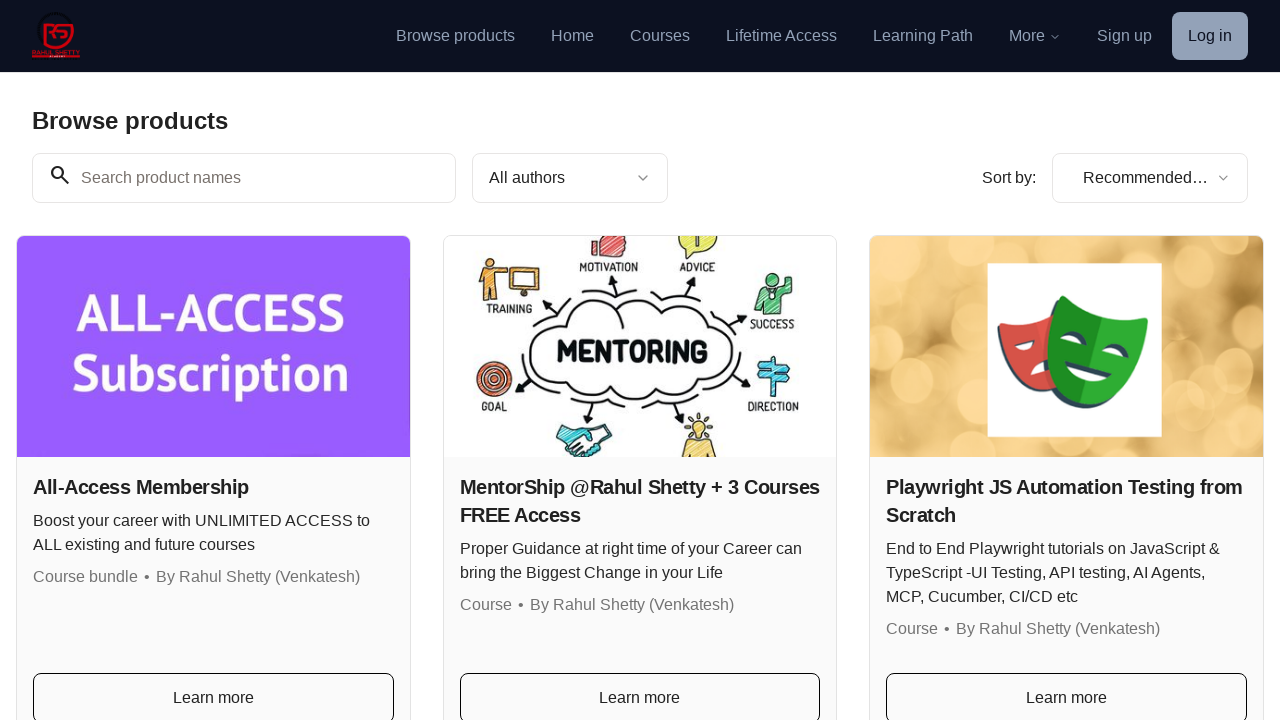

Navigated back to Rahul Shetty Academy home page
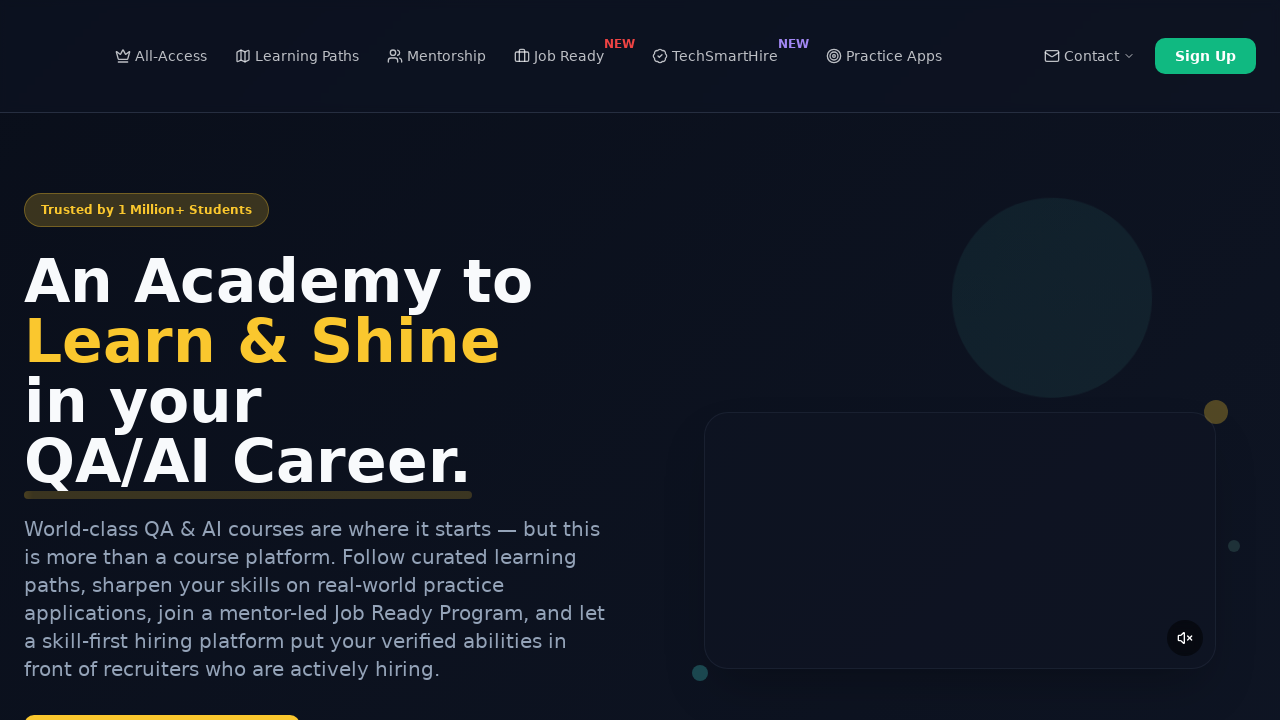

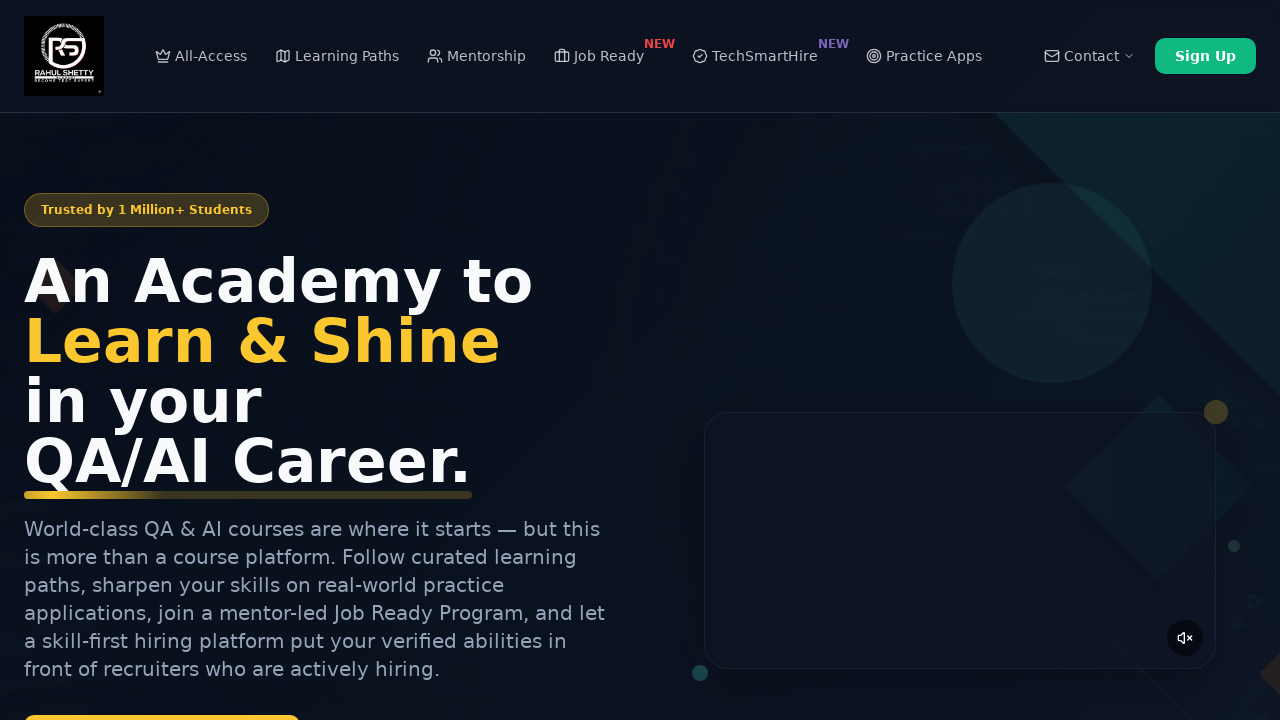